Navigates to a sample contact form page and verifies that the Reset button element is displayed on the page.

Starting URL: https://www.mycontactform.com/samples.php

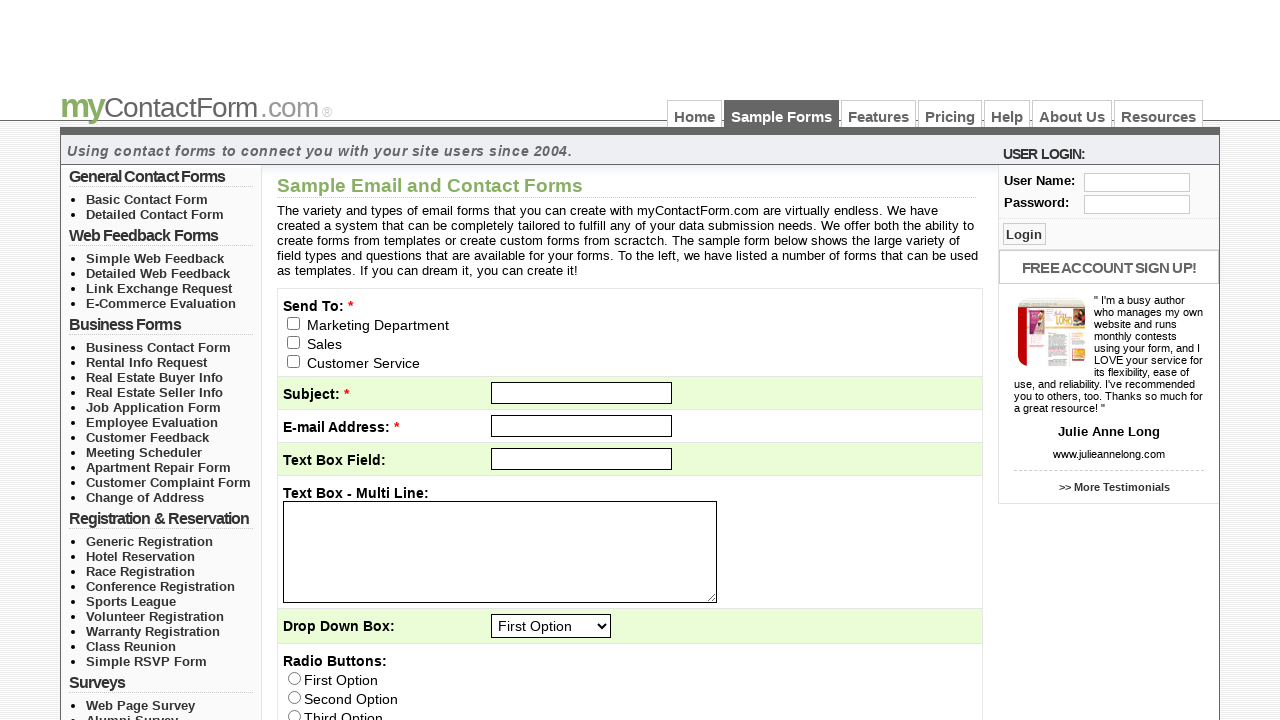

Navigated to contact form samples page
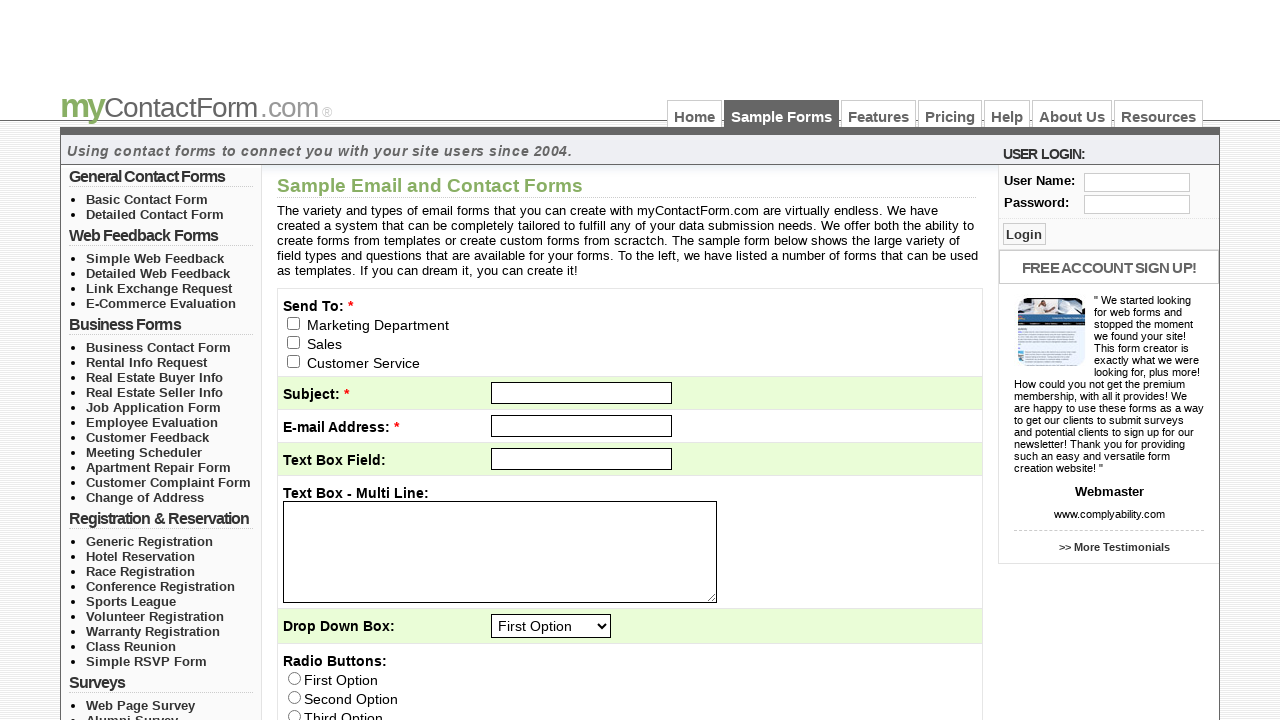

Located Reset button element
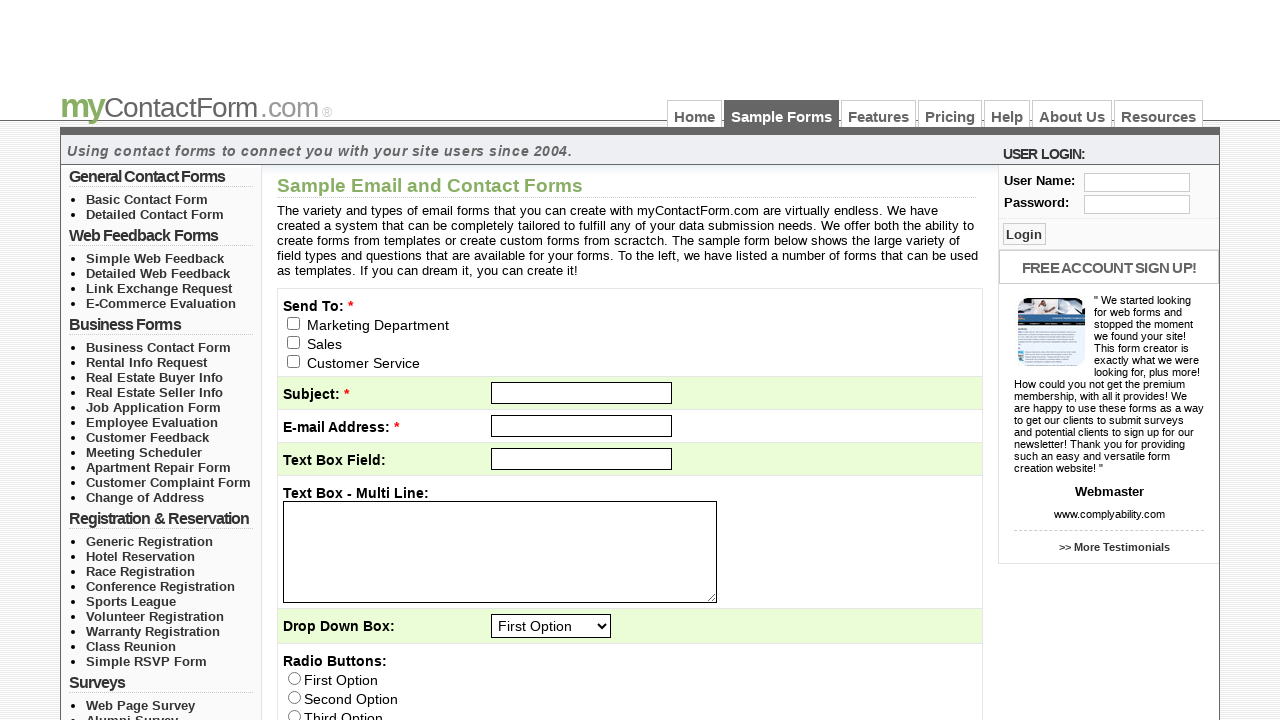

Waited for Reset button to become visible
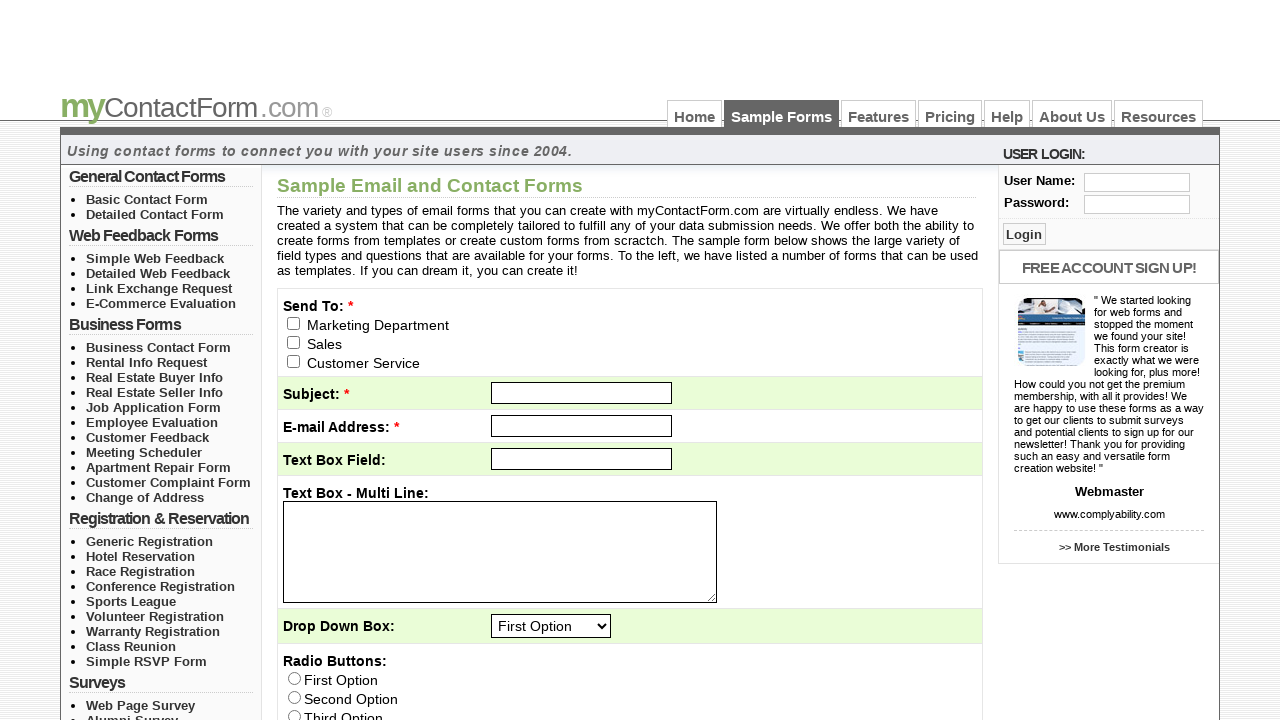

Checked visibility state of Reset button
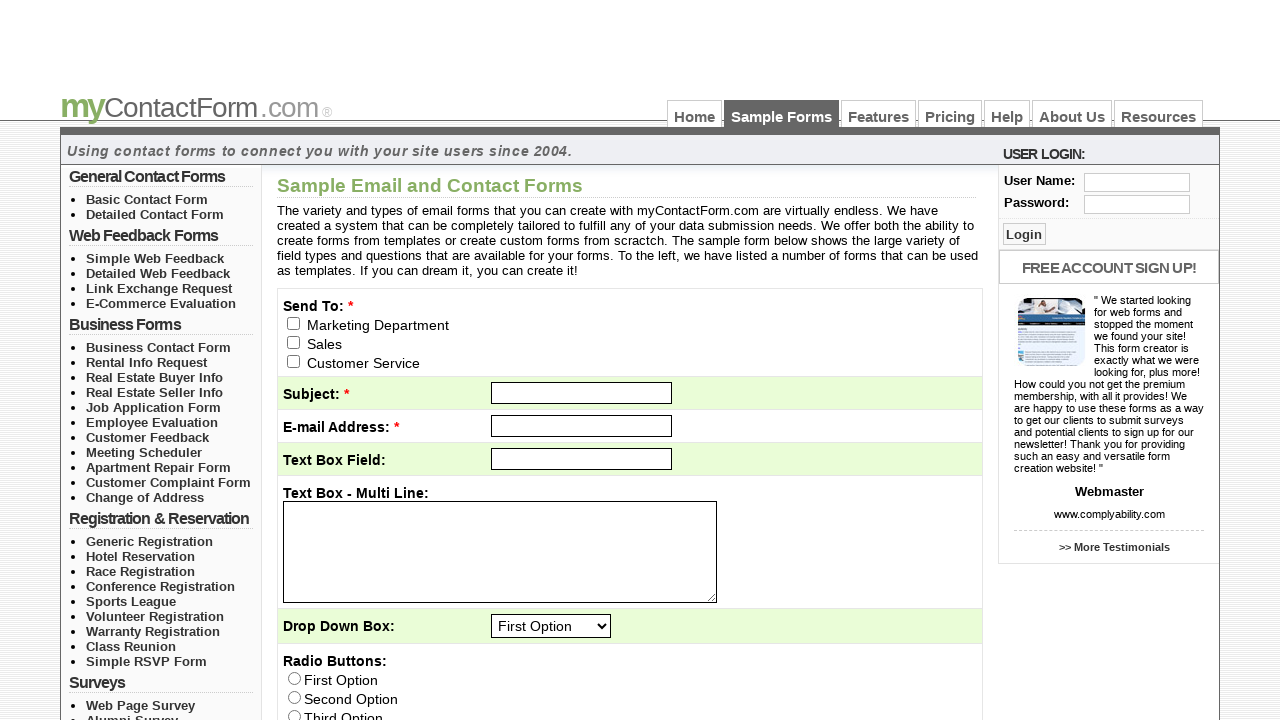

Verified: RESET Button is Displayed
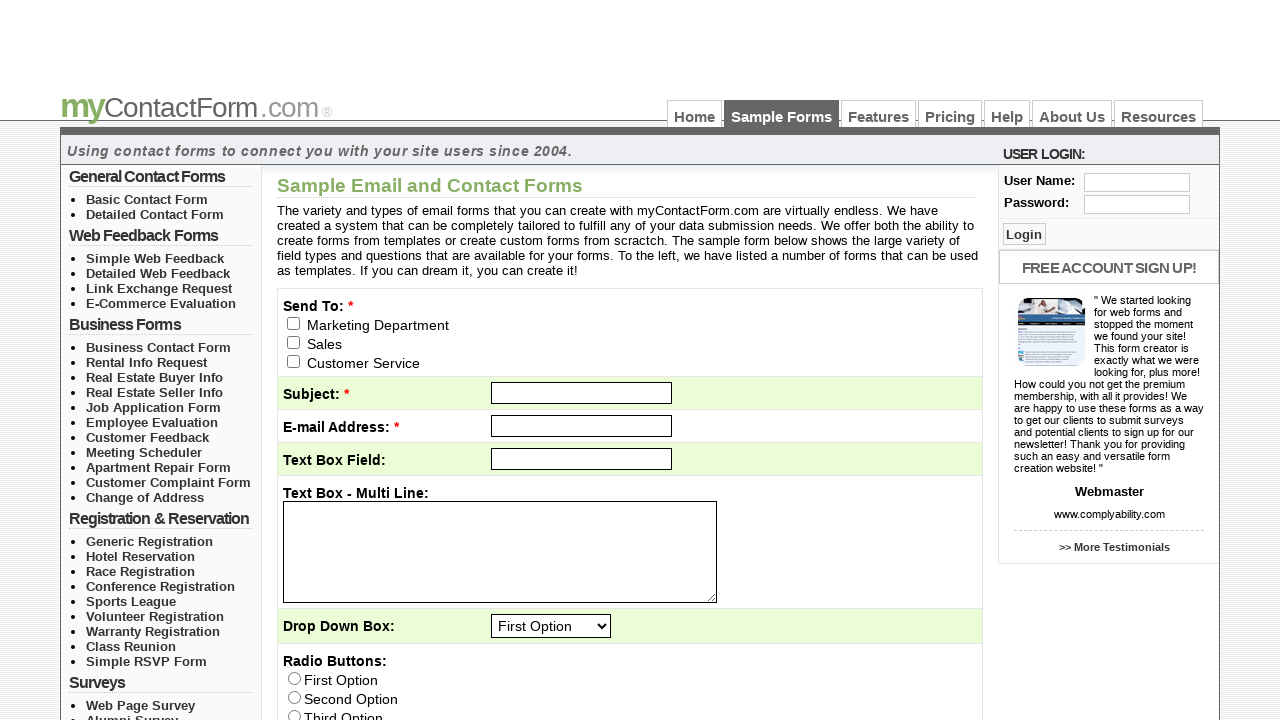

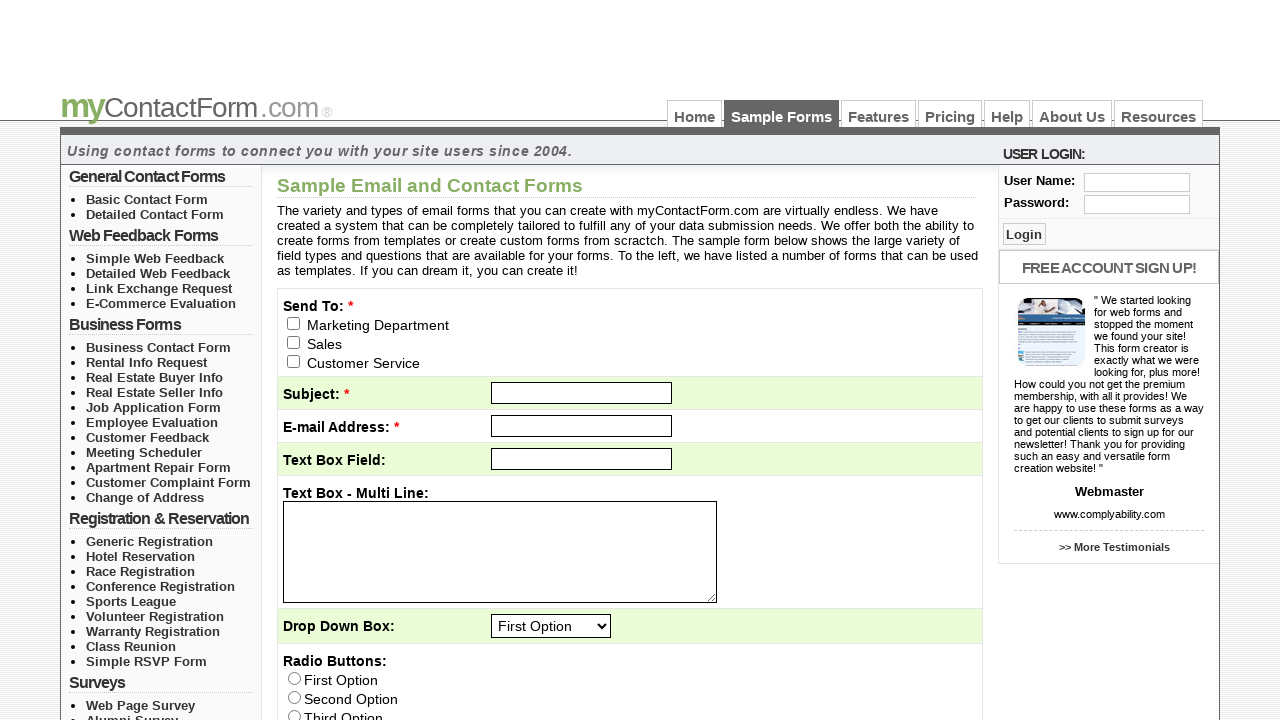